Tests basic browser navigation by visiting two different websites, then using back, forward, and refresh browser controls.

Starting URL: https://katalon-demo-cura.herokuapp.com/

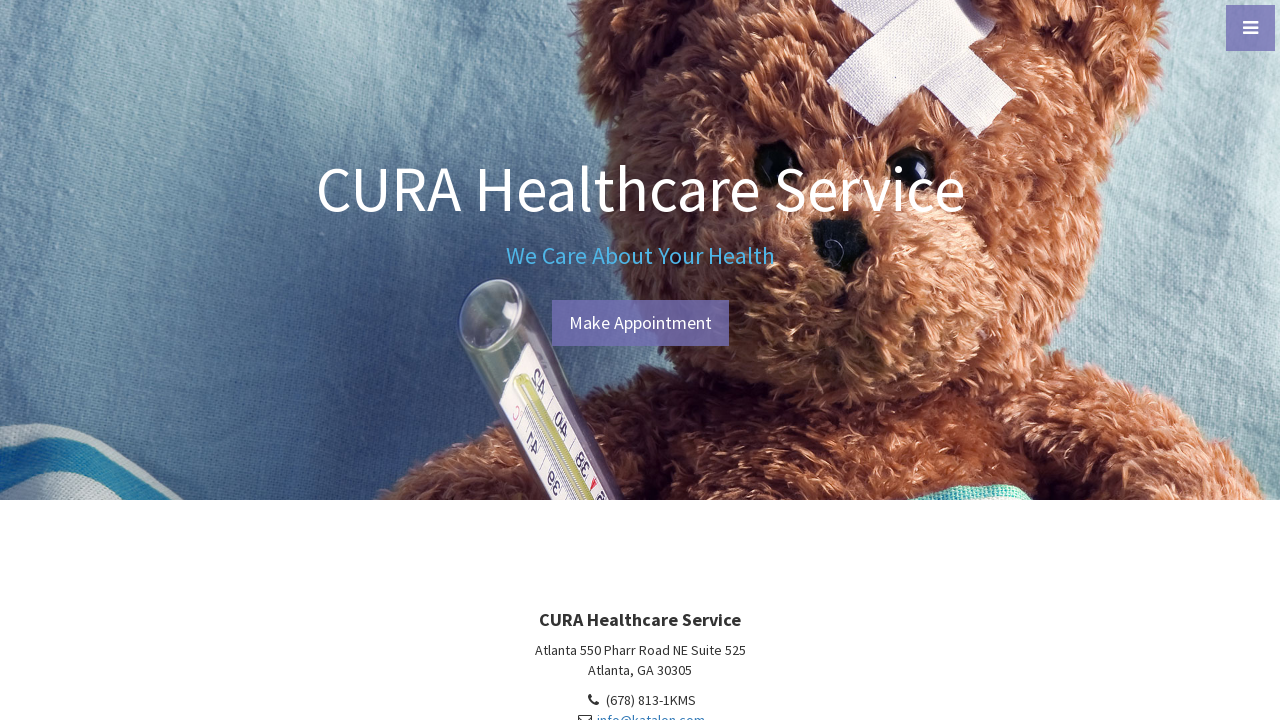

Navigated to https://app.vwo.com/
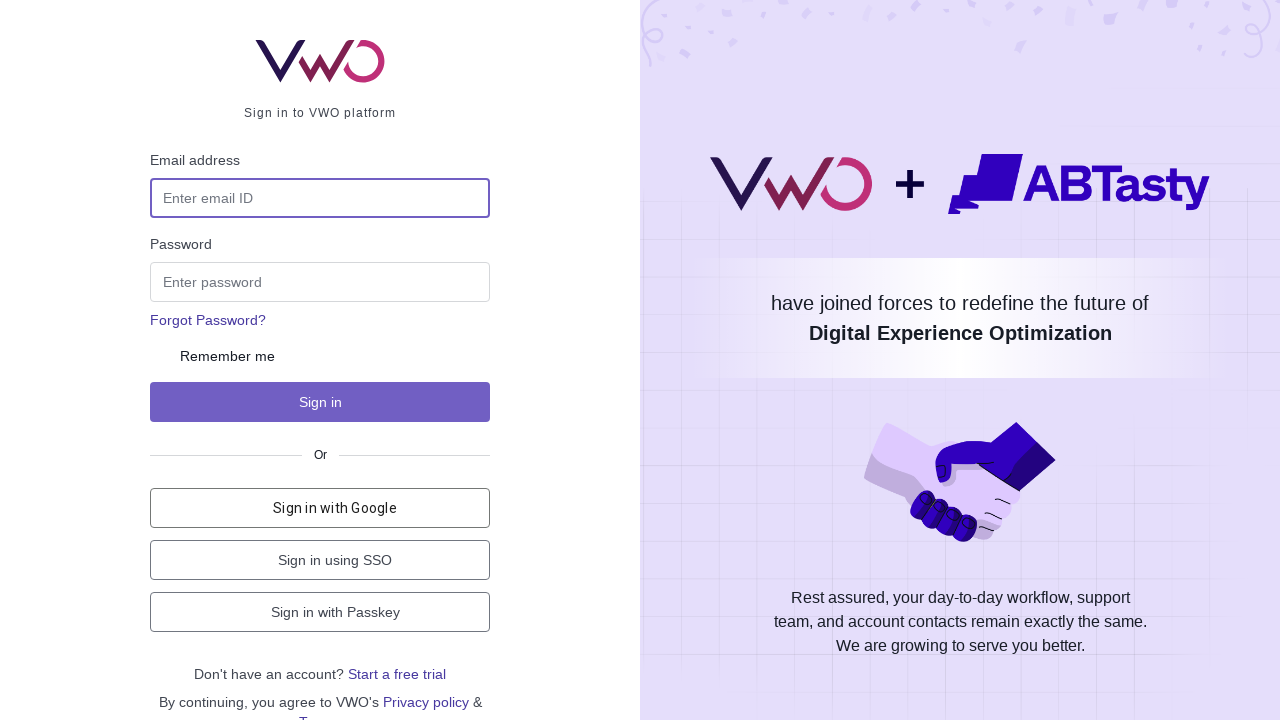

Navigated back to previous page
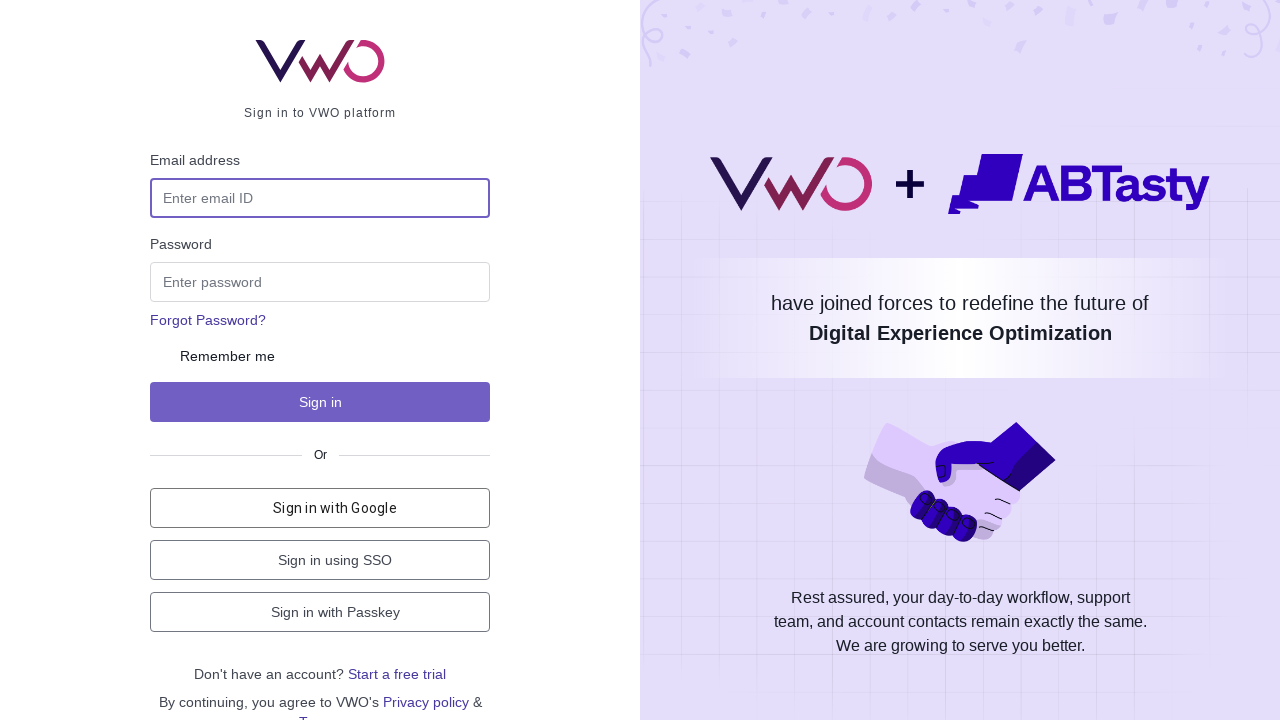

Navigated forward to https://app.vwo.com/
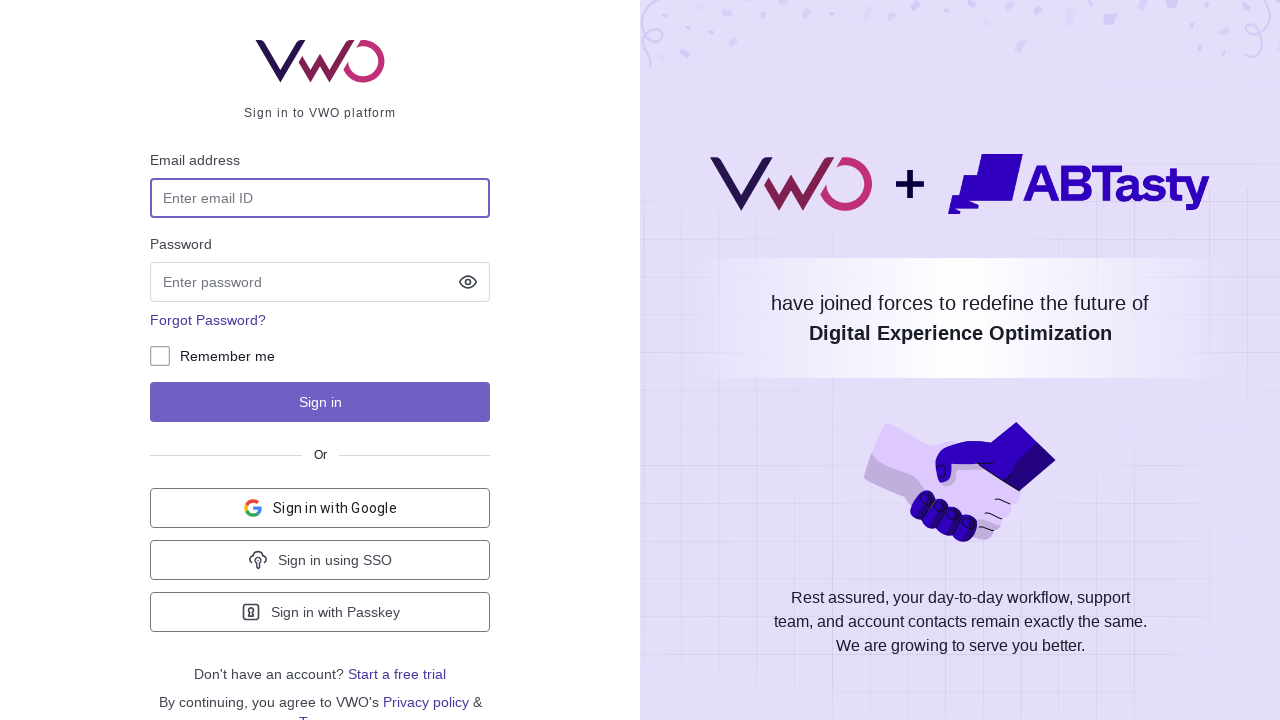

Refreshed the current page
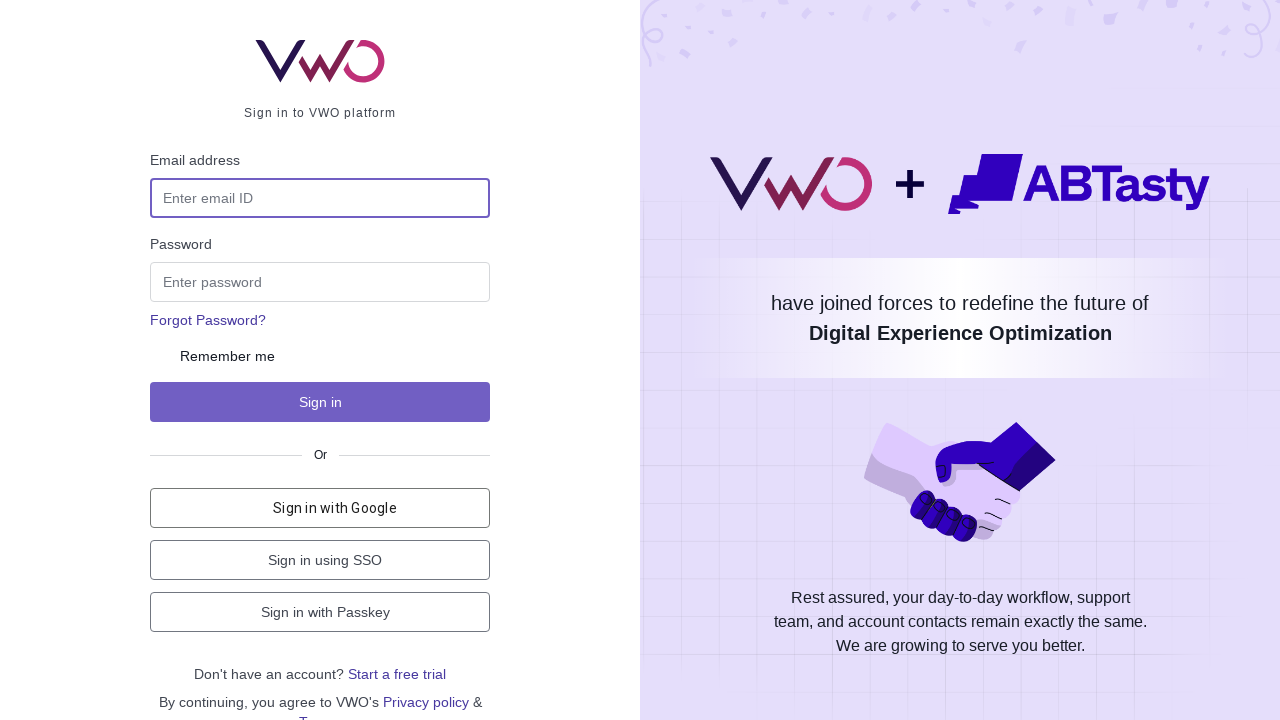

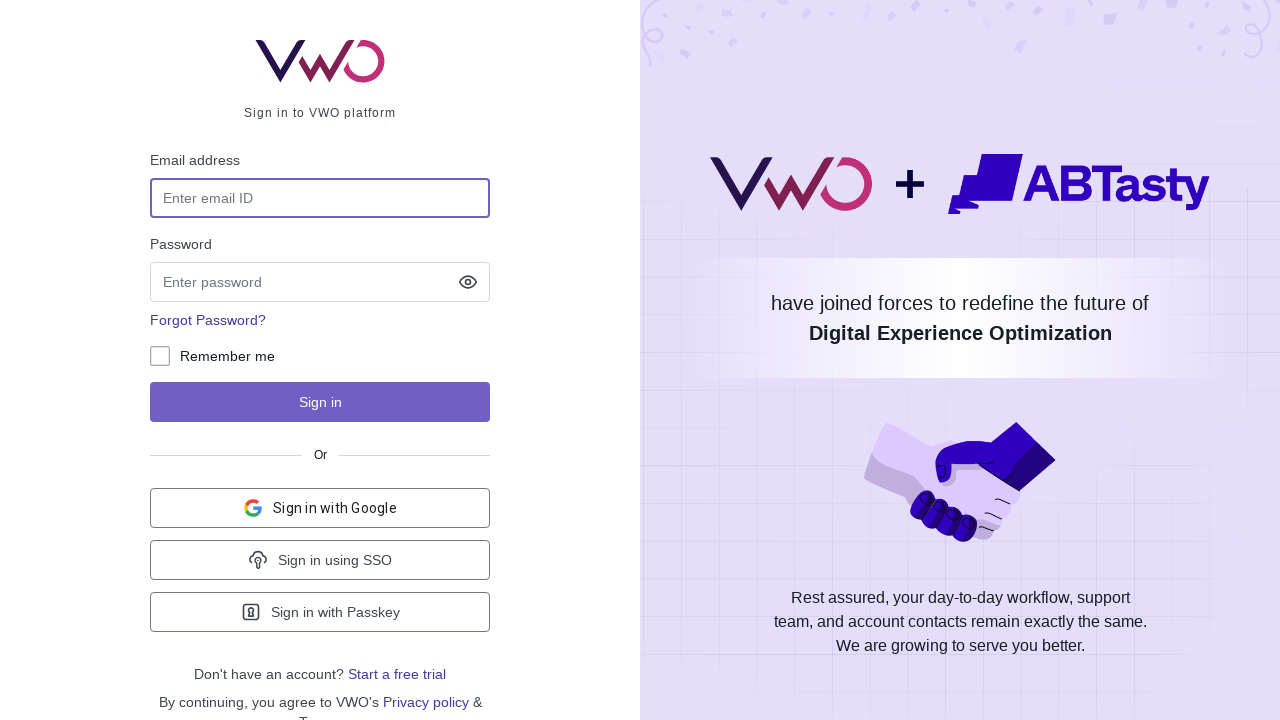